Tests JavaScript confirm dialog by clicking confirm button, dismissing it, and verifying the result shows "Cancel"

Starting URL: https://the-internet.herokuapp.com/javascript_alerts

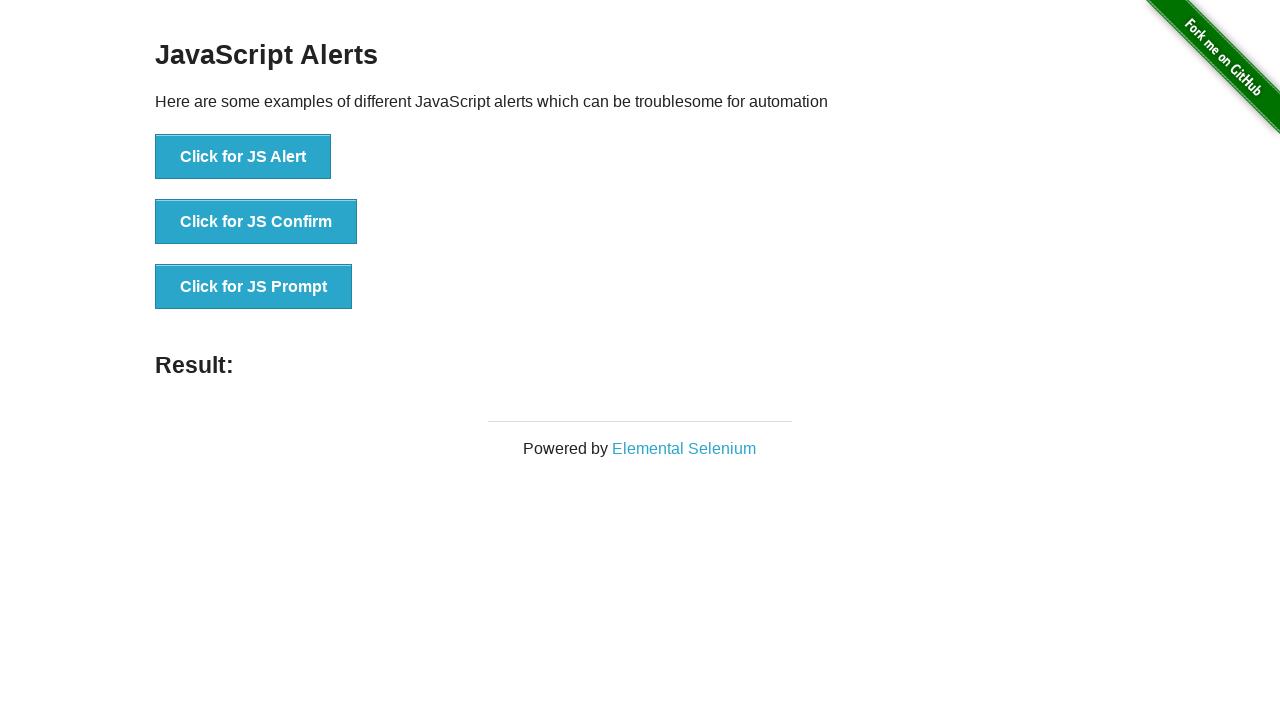

Set up dialog handler to dismiss confirm dialogs
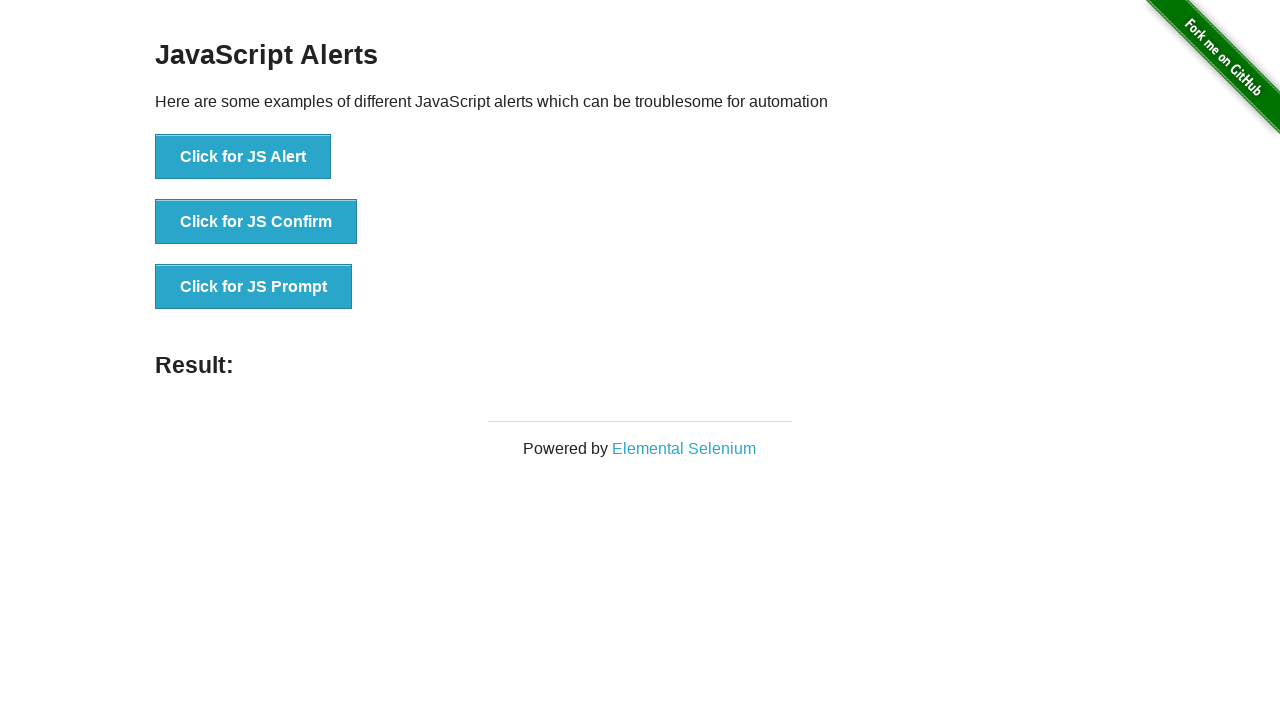

Clicked the JavaScript Confirm button at (256, 222) on xpath=//*[@id='content']/div/ul/li[2]/button
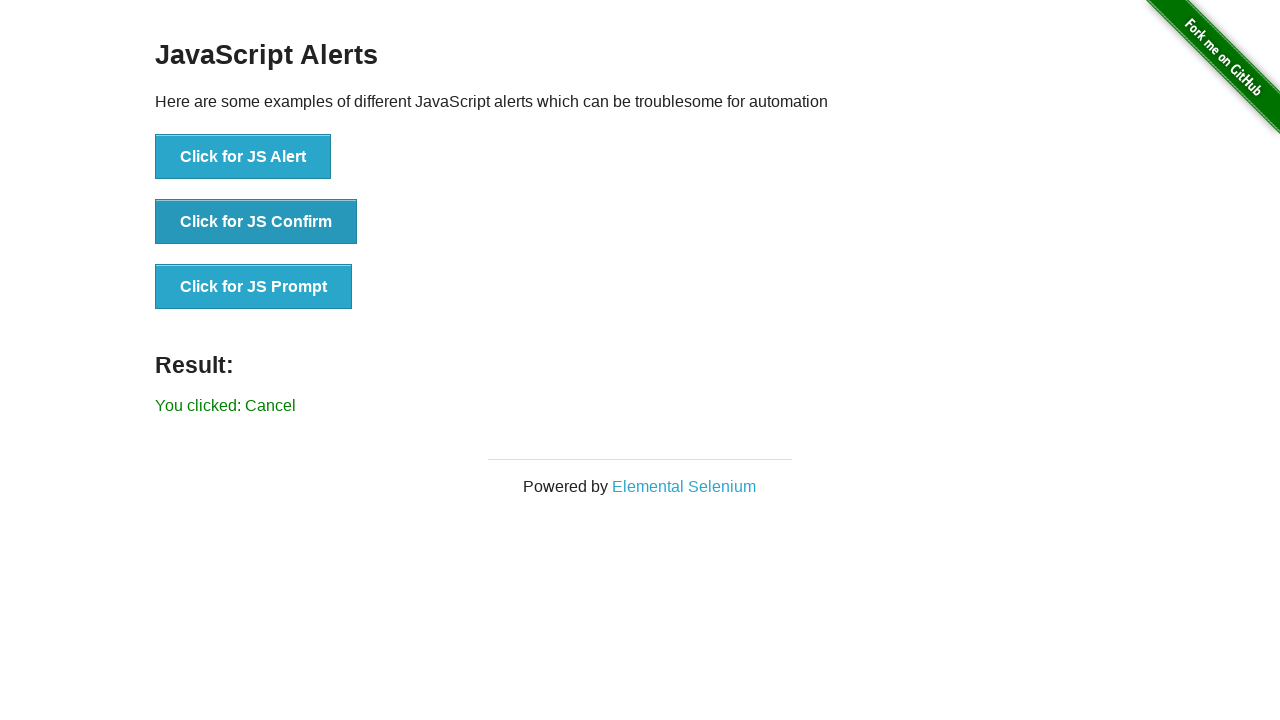

Located result message element
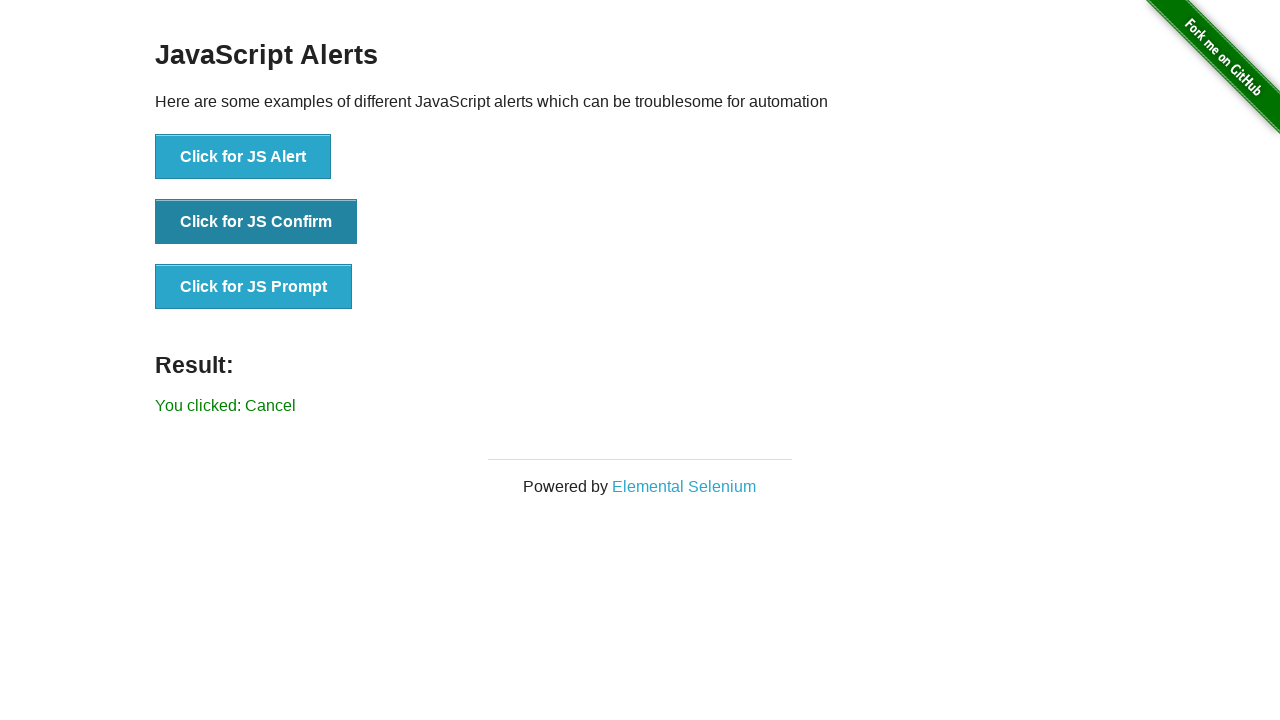

Verified result message shows 'You clicked: Cancel'
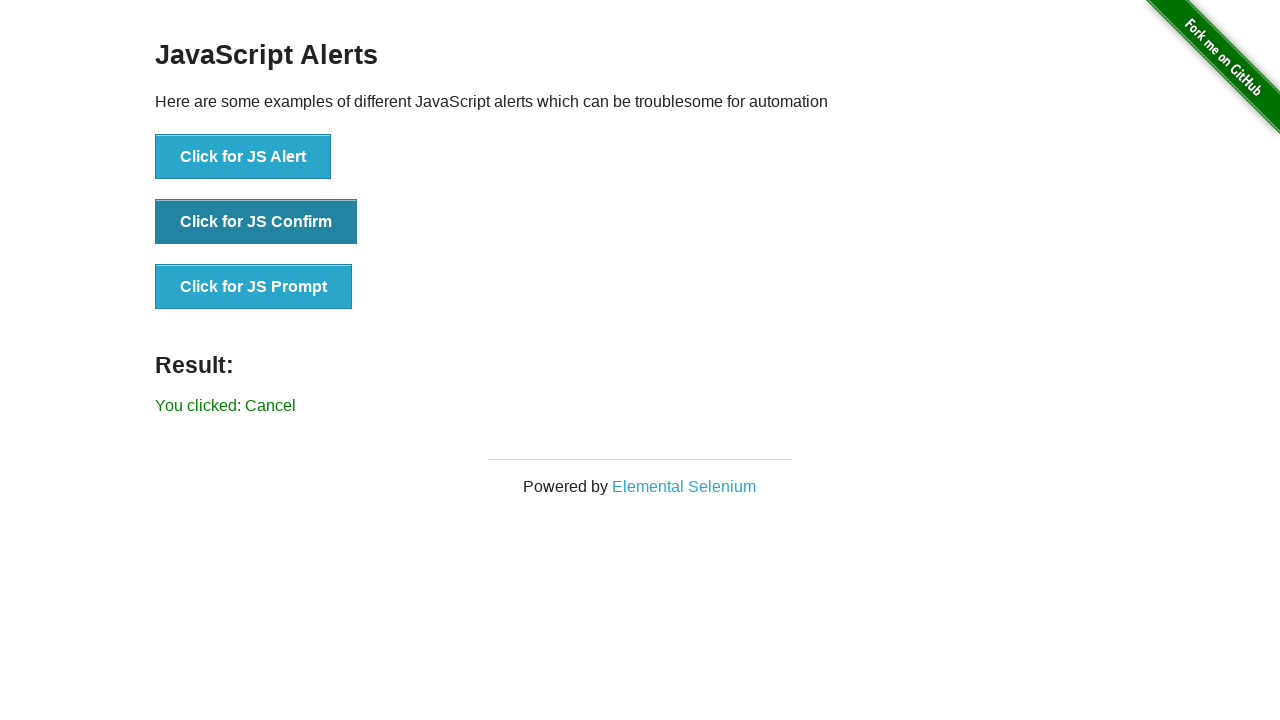

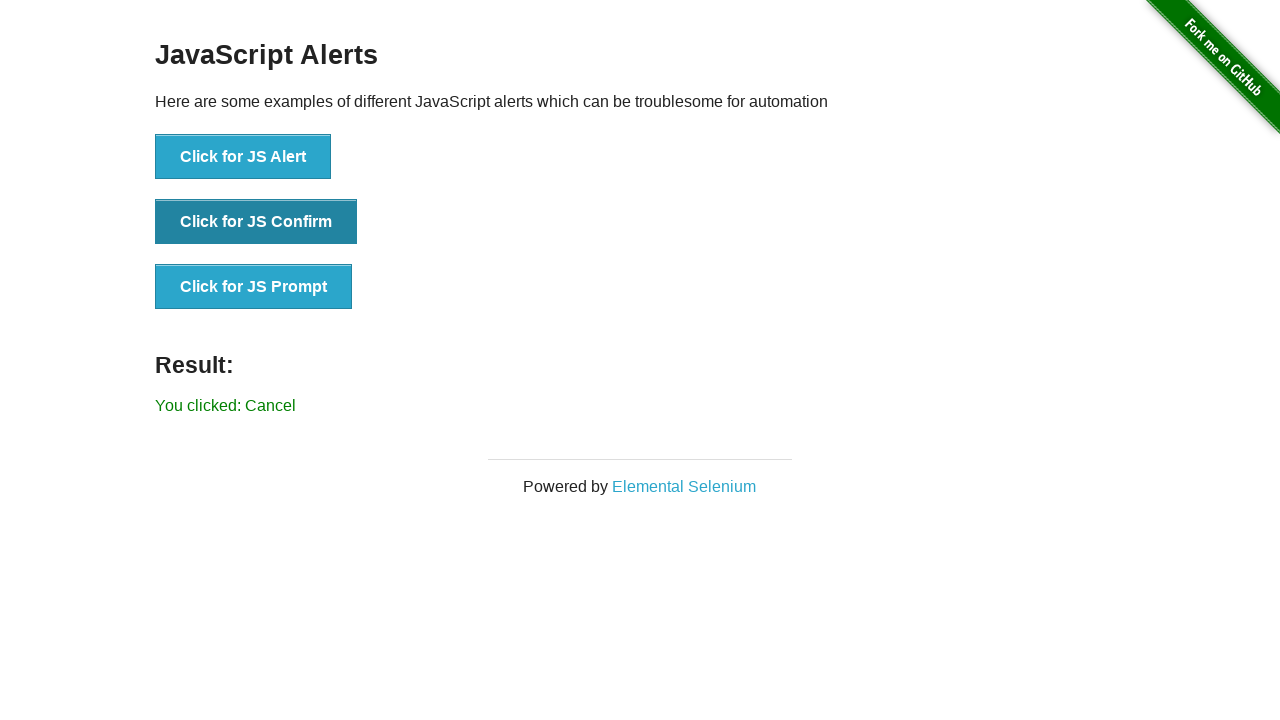